Tests that todo data persists after page reload

Starting URL: https://demo.playwright.dev/todomvc

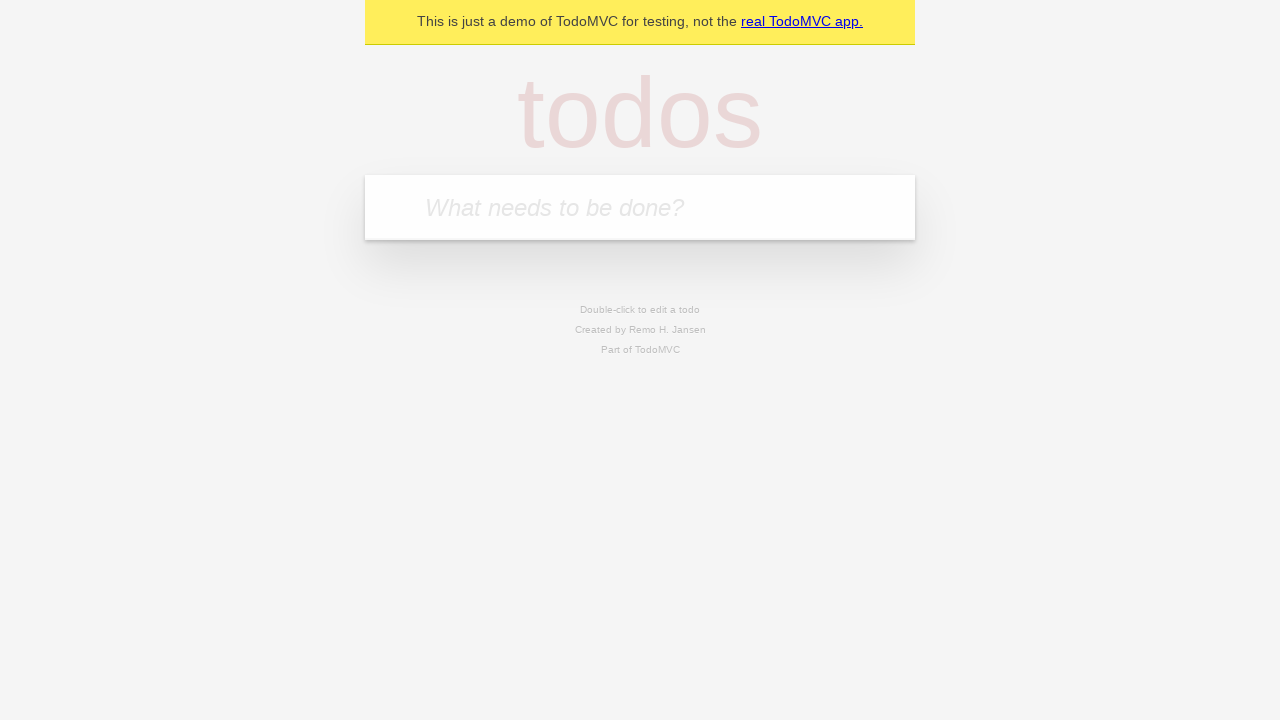

Located todo input field with placeholder 'What needs to be done?'
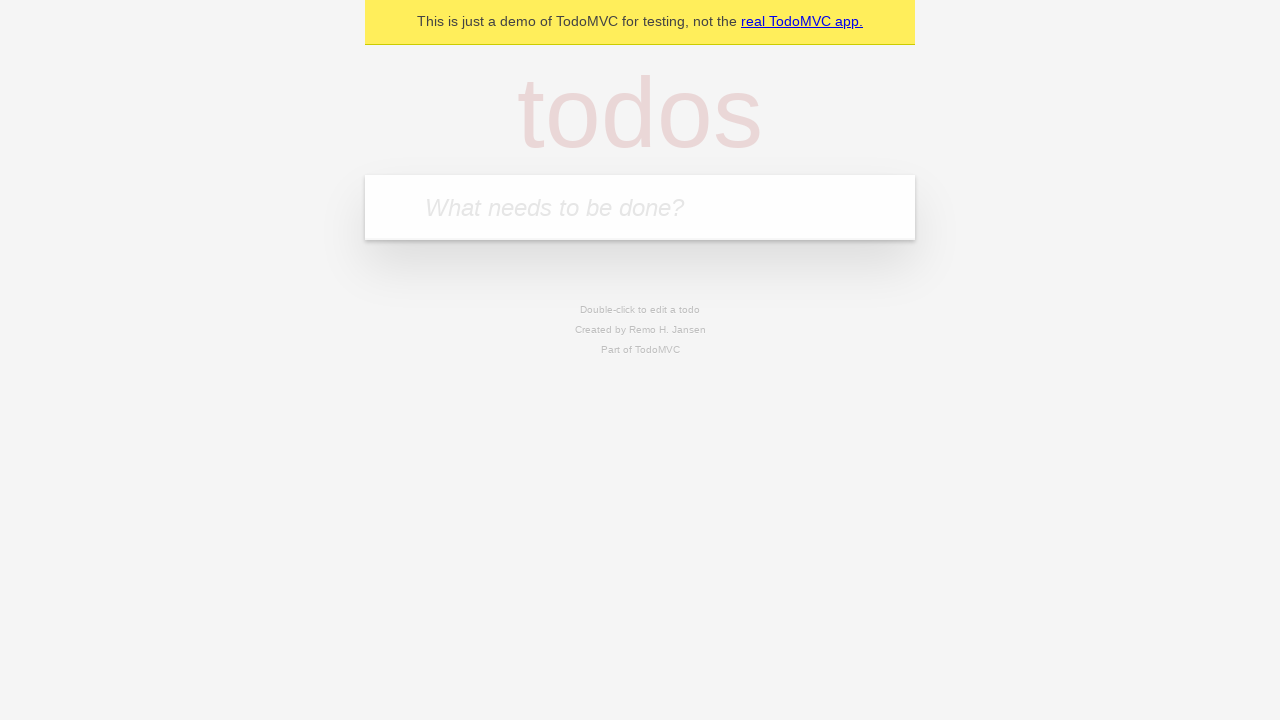

Filled todo input with 'buy some cheese' on internal:attr=[placeholder="What needs to be done?"i]
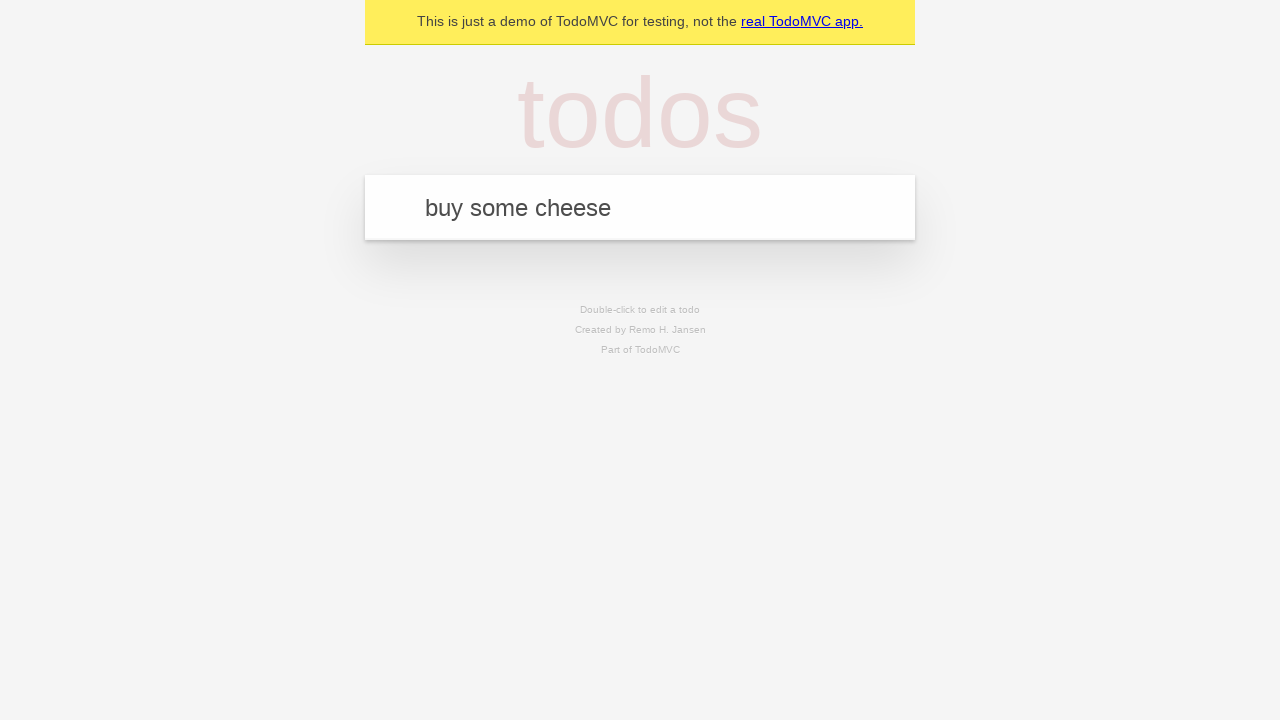

Pressed Enter to create first todo on internal:attr=[placeholder="What needs to be done?"i]
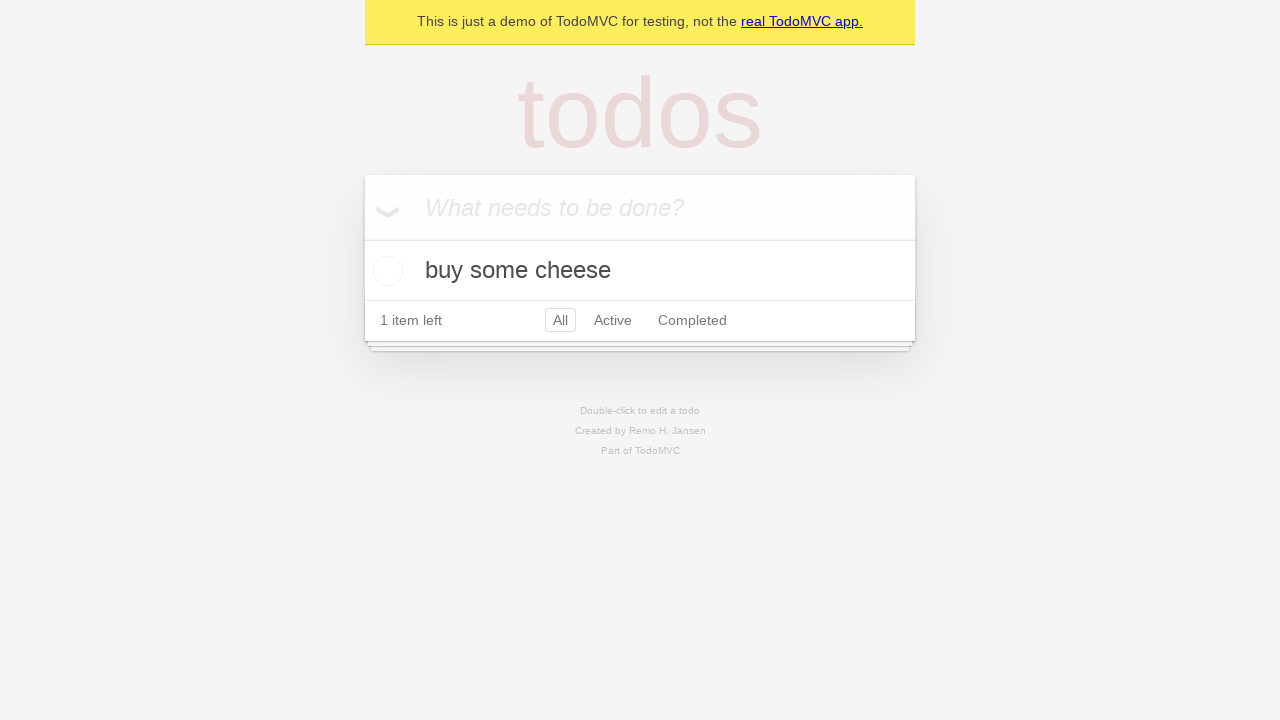

Filled todo input with 'feed the cat' on internal:attr=[placeholder="What needs to be done?"i]
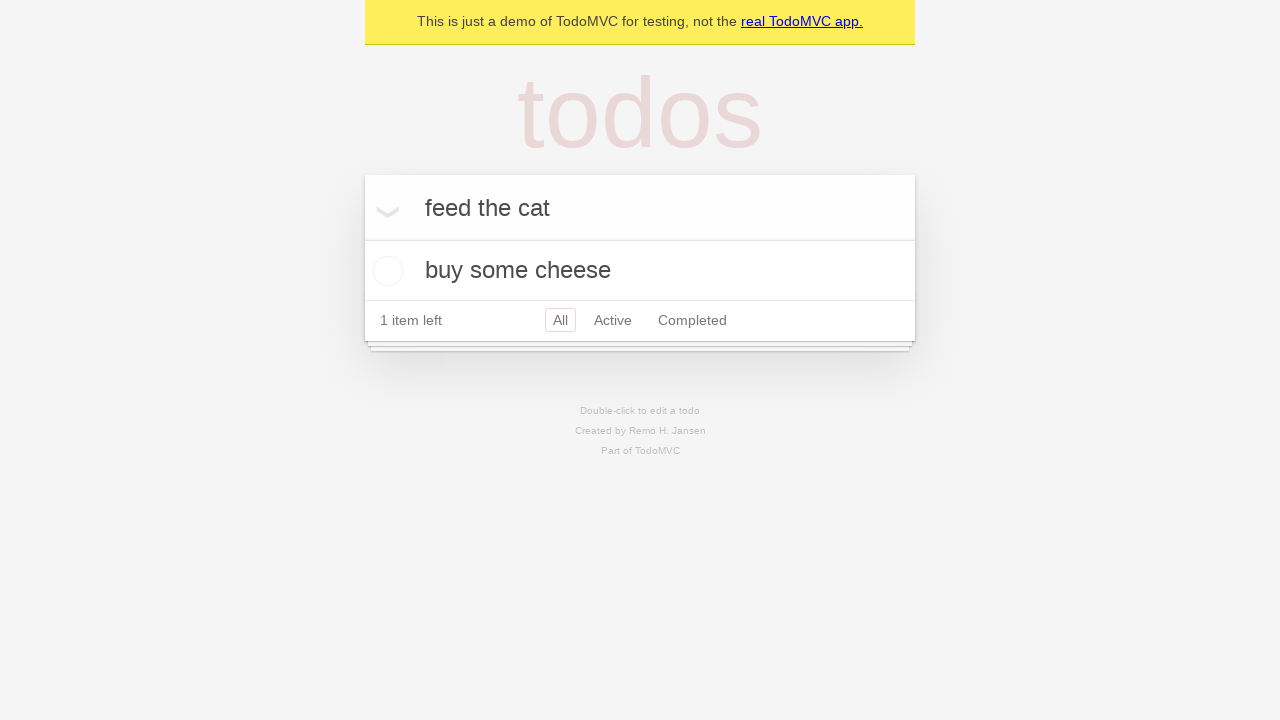

Pressed Enter to create second todo on internal:attr=[placeholder="What needs to be done?"i]
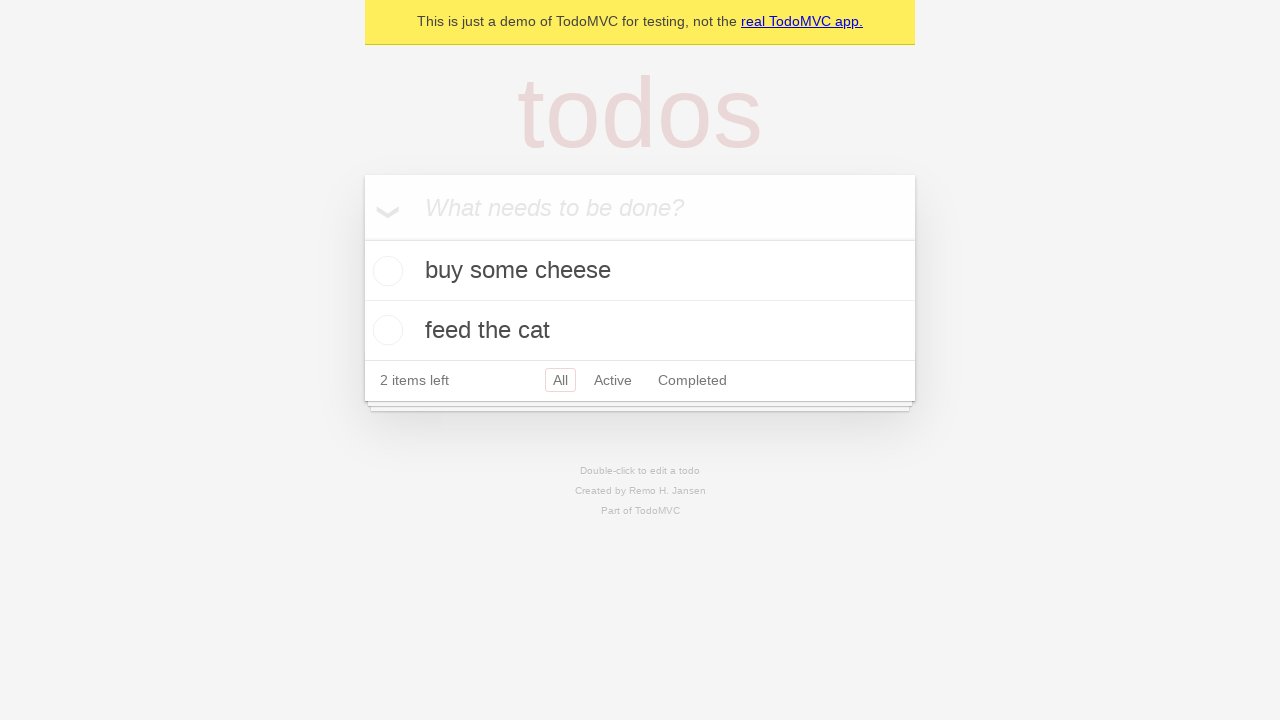

Located all todo items on the page
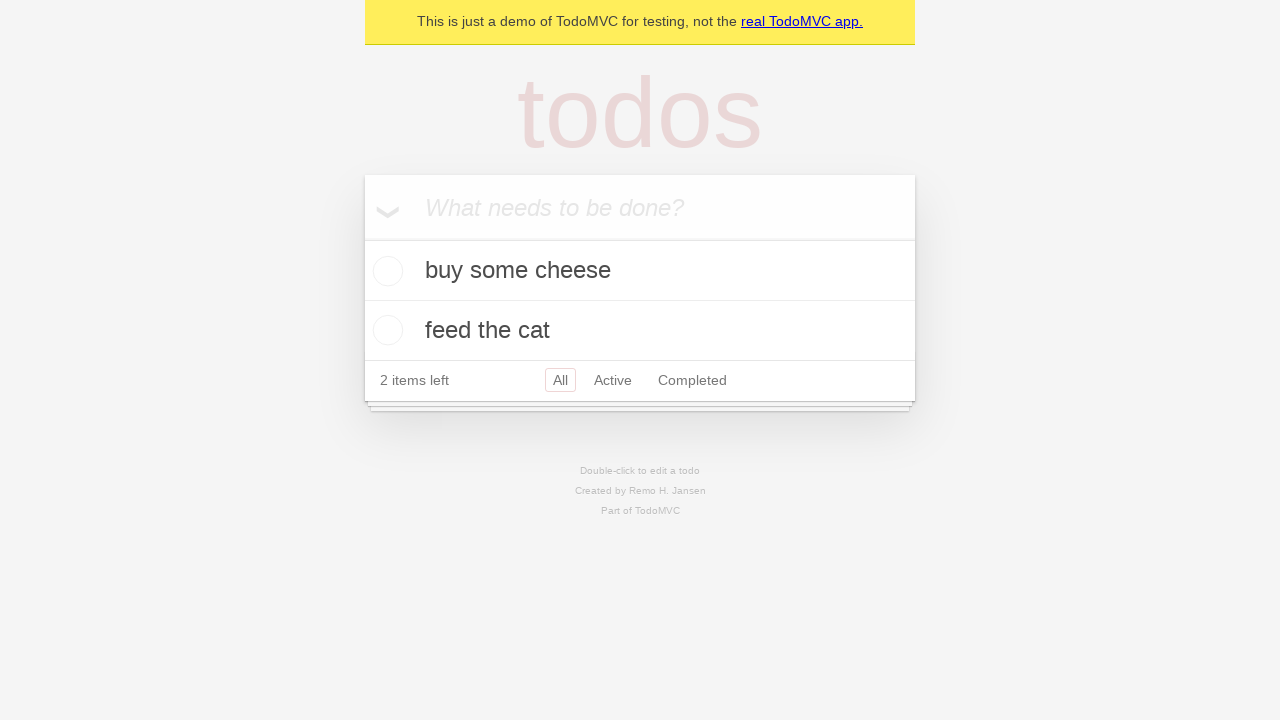

Located checkbox for first todo item
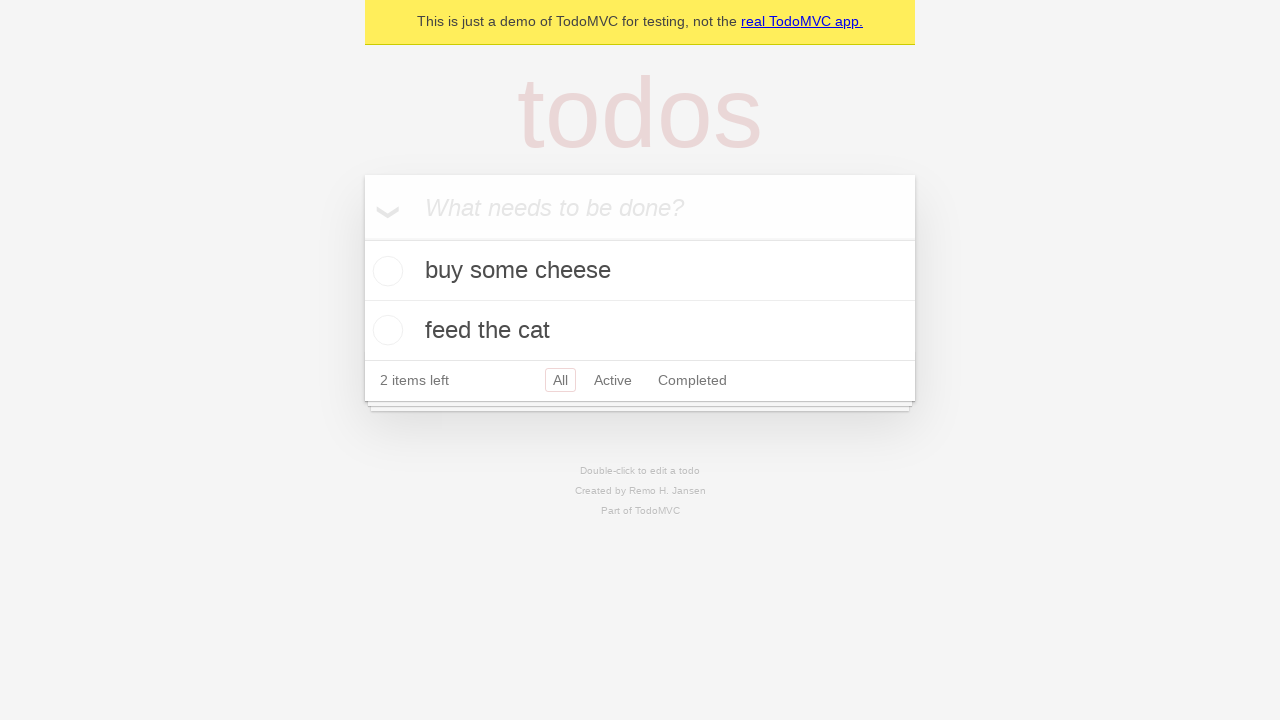

Checked the first todo item at (385, 271) on internal:testid=[data-testid="todo-item"s] >> nth=0 >> internal:role=checkbox
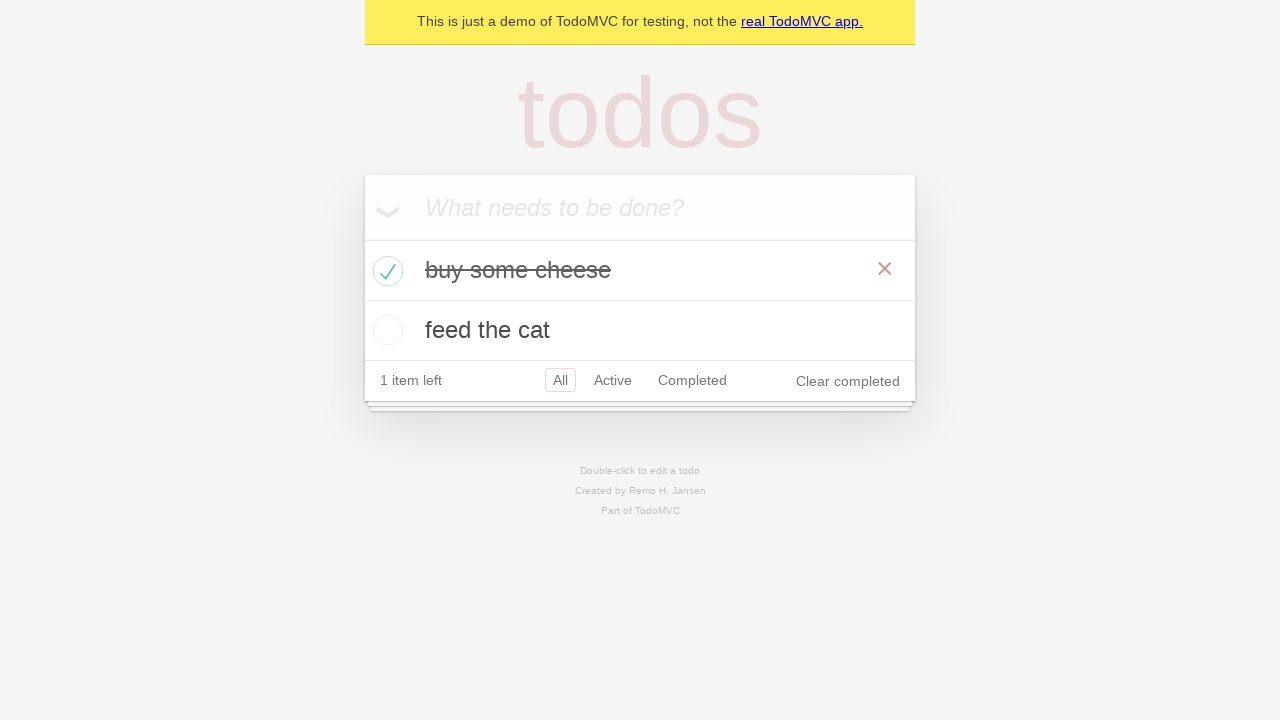

Reloaded the page to test data persistence
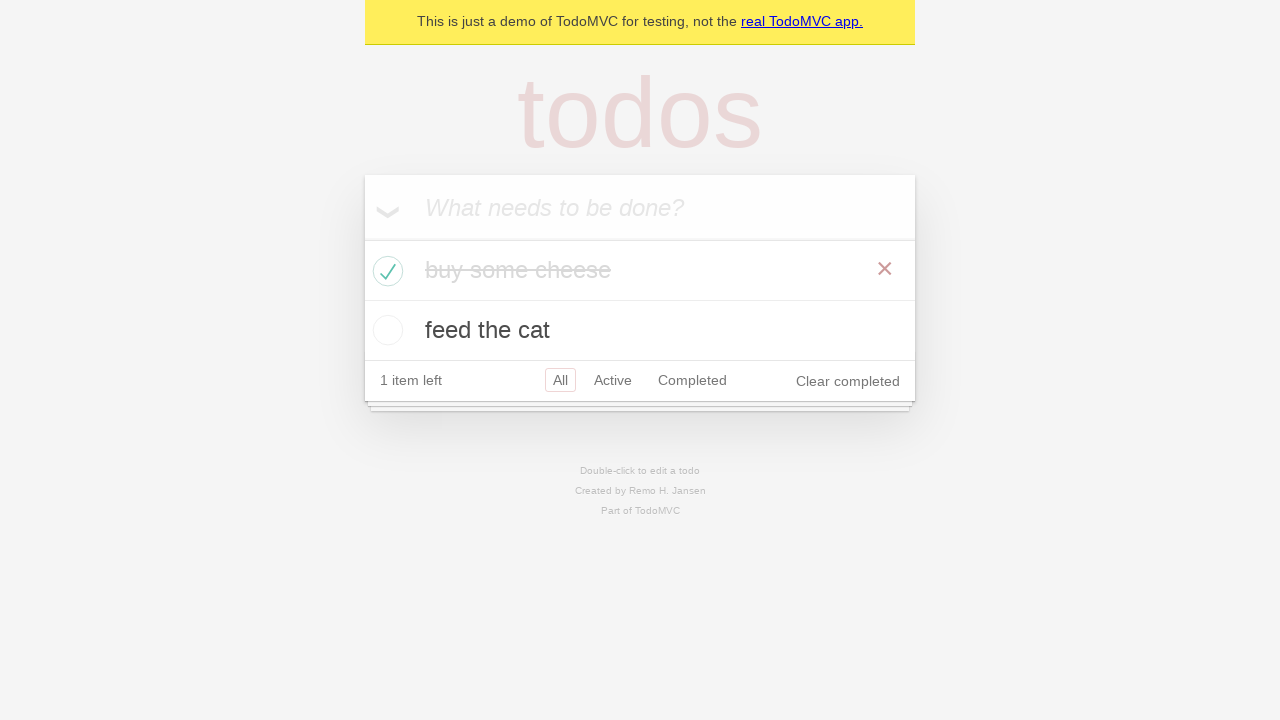

Waited for todo items to load after page reload
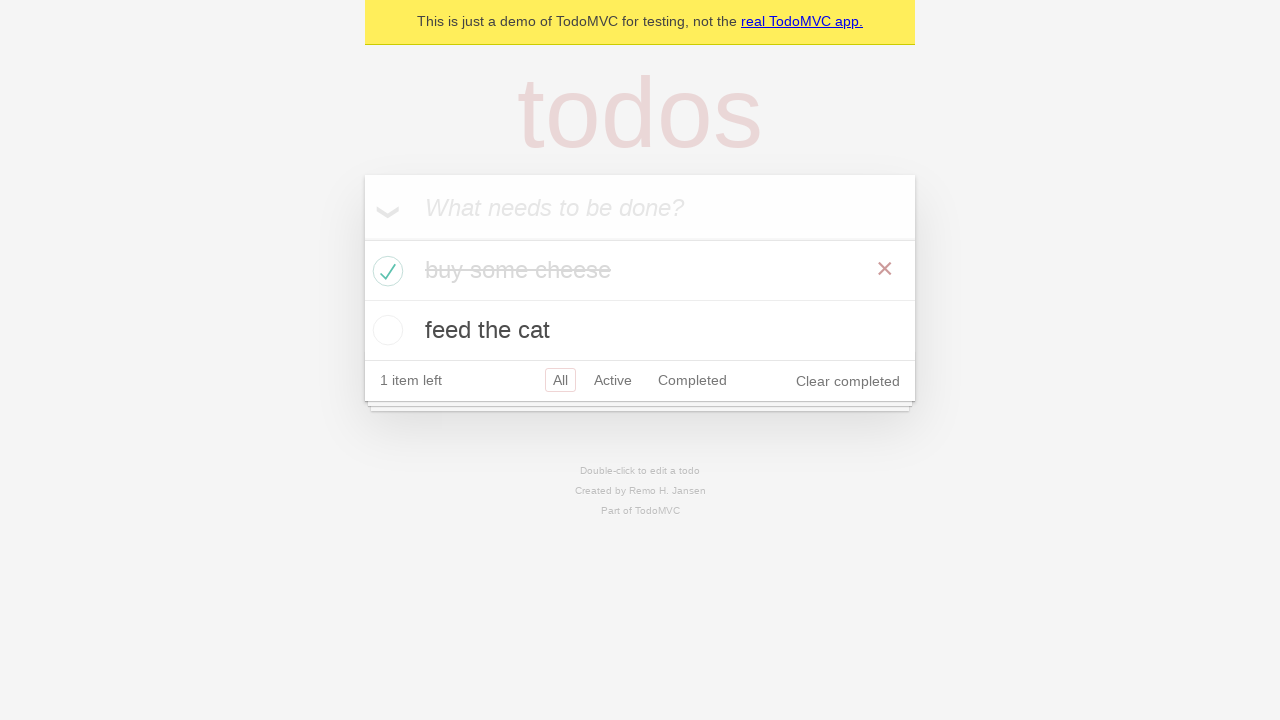

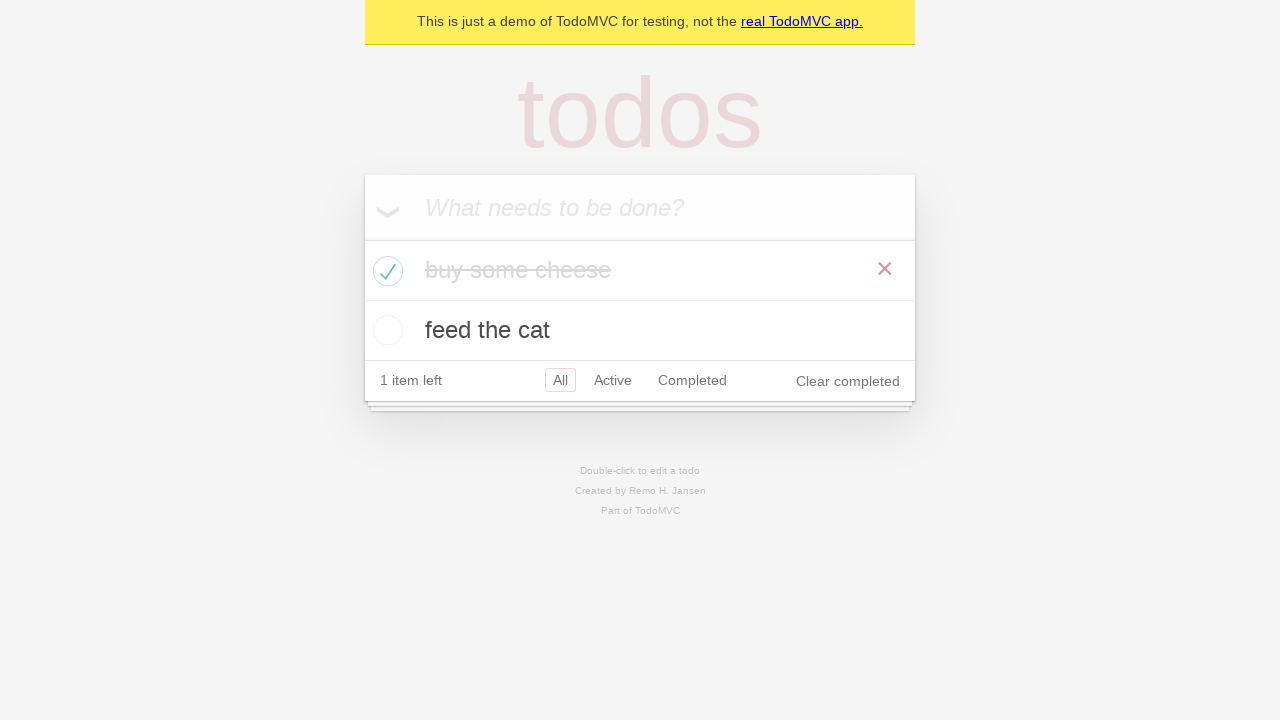